Verifies that the page title "Student Registration Form" is displayed correctly

Starting URL: https://demoqa.com/automation-practice-form

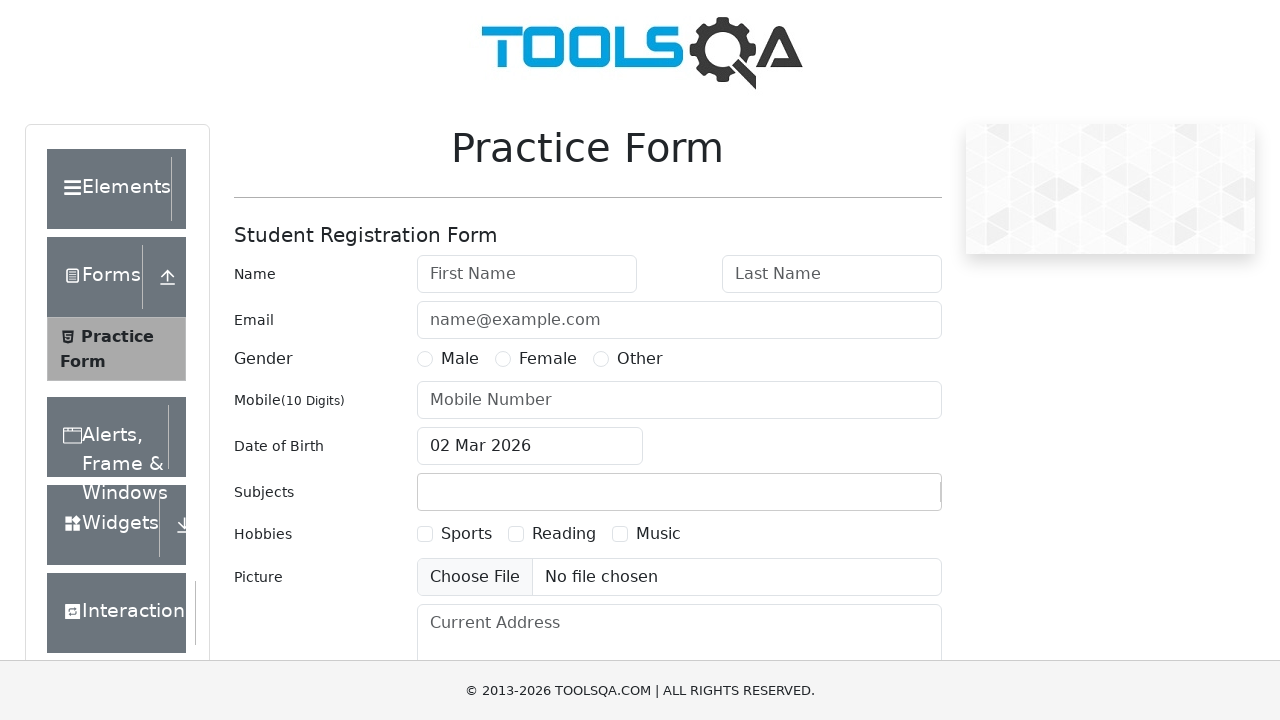

Waited for Student Registration Form title element to load
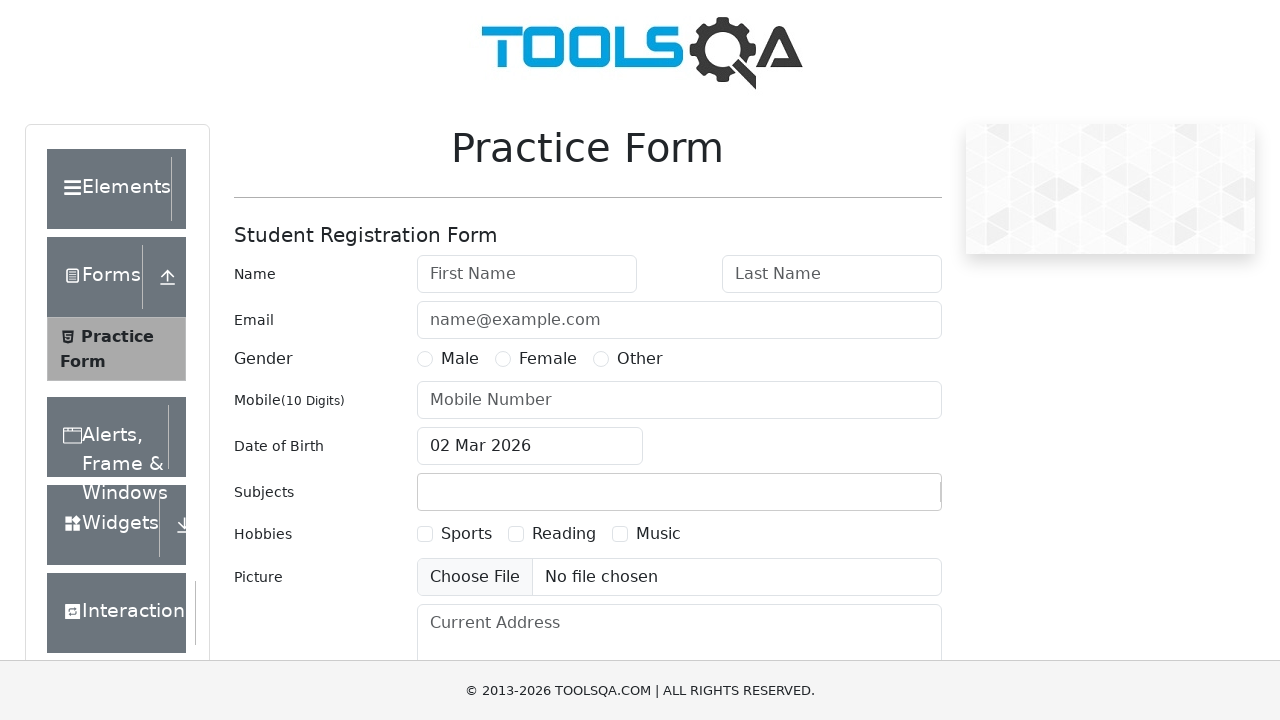

Verified page title is 'Student Registration Form'
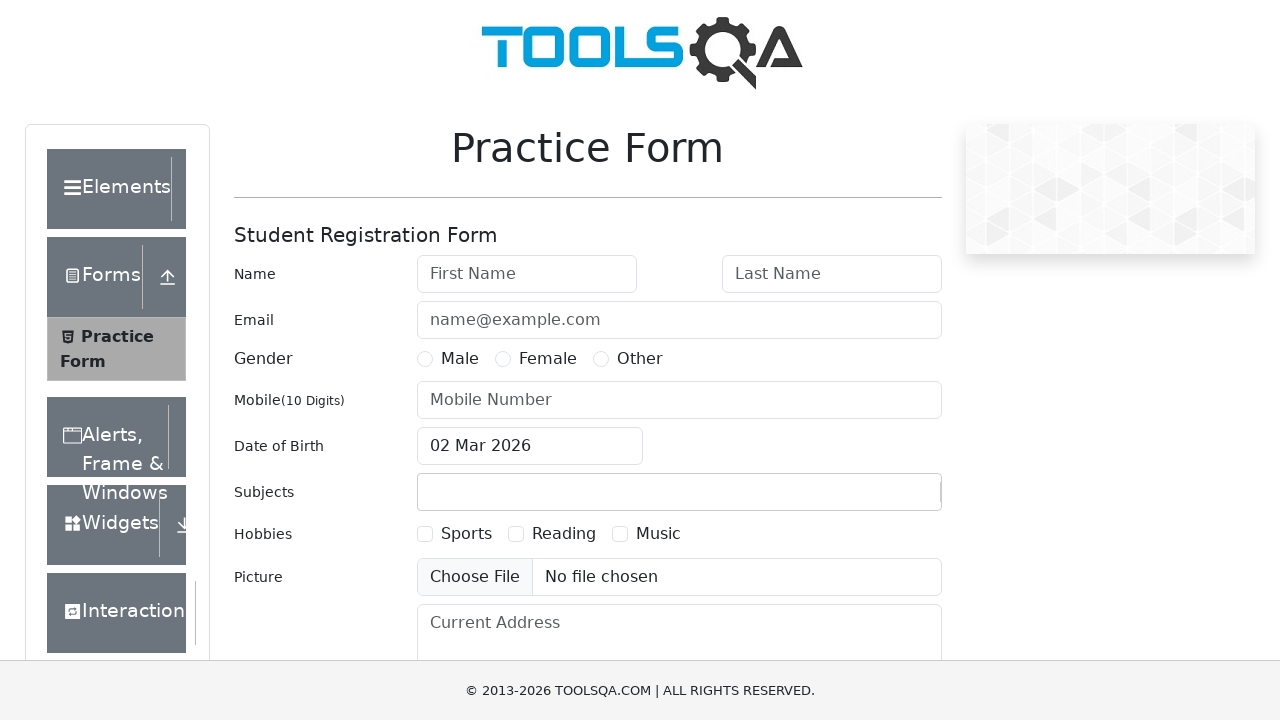

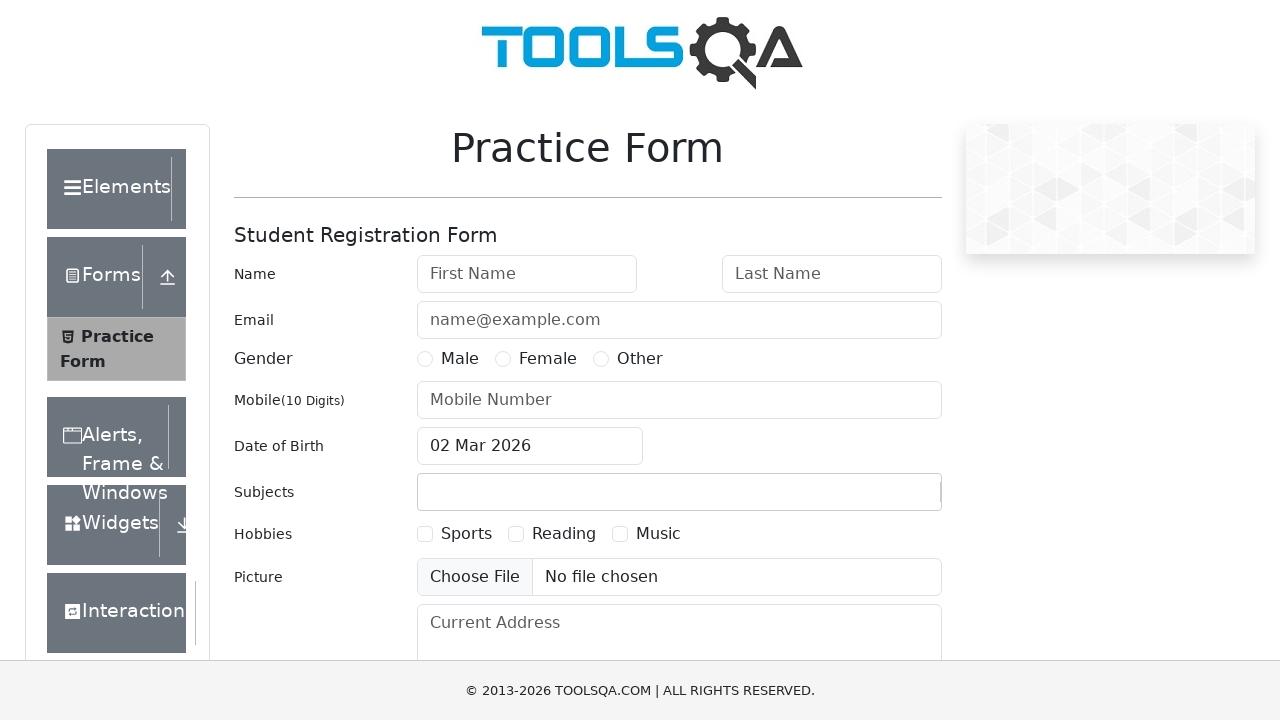